Tests multiple checkbox functionality by selecting all three checkboxes and submitting the form, then verifying the result is displayed

Starting URL: https://www.qa-practice.com/elements/checkbox/mult_checkbox

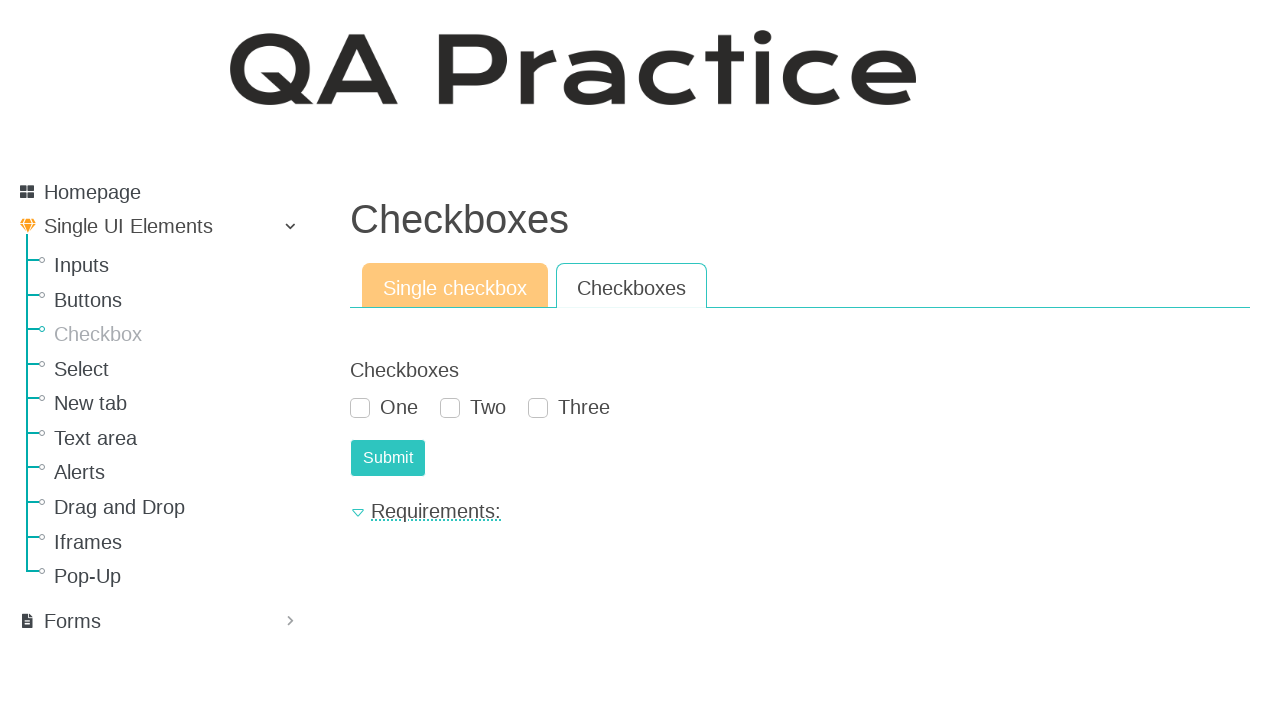

Clicked first checkbox at (360, 408) on #id_checkboxes_0
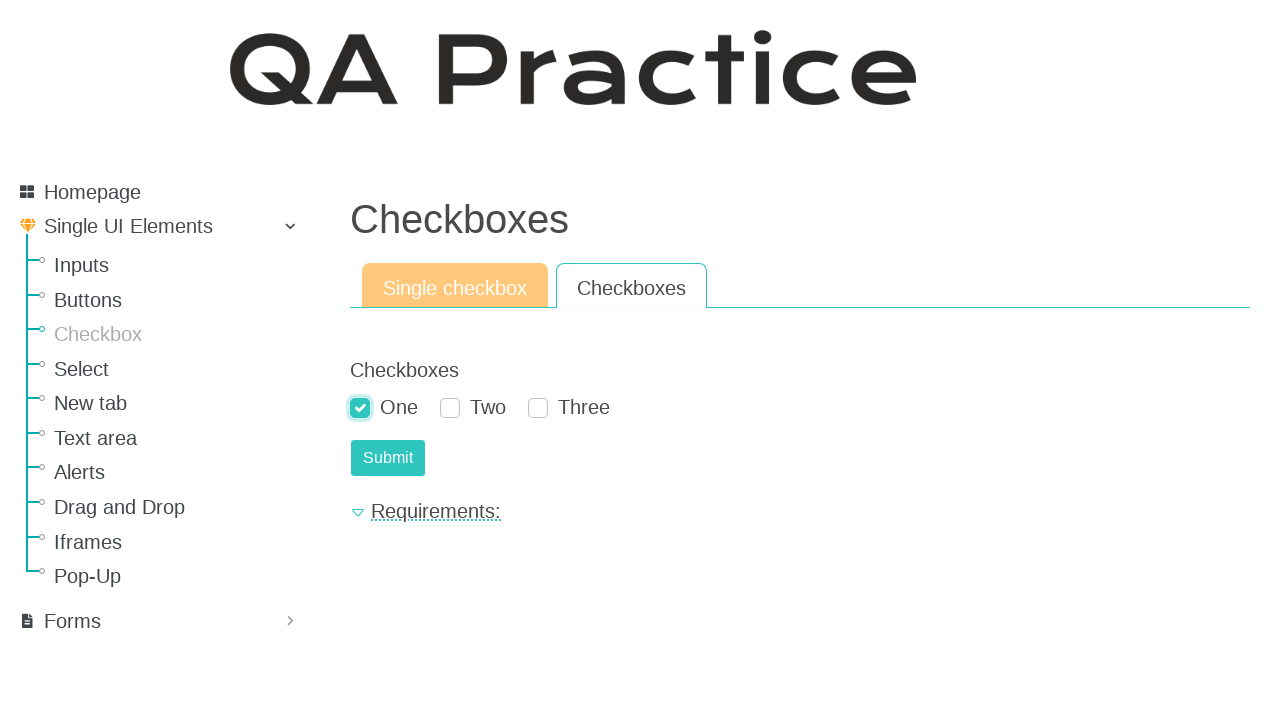

Clicked second checkbox at (450, 408) on #id_checkboxes_1
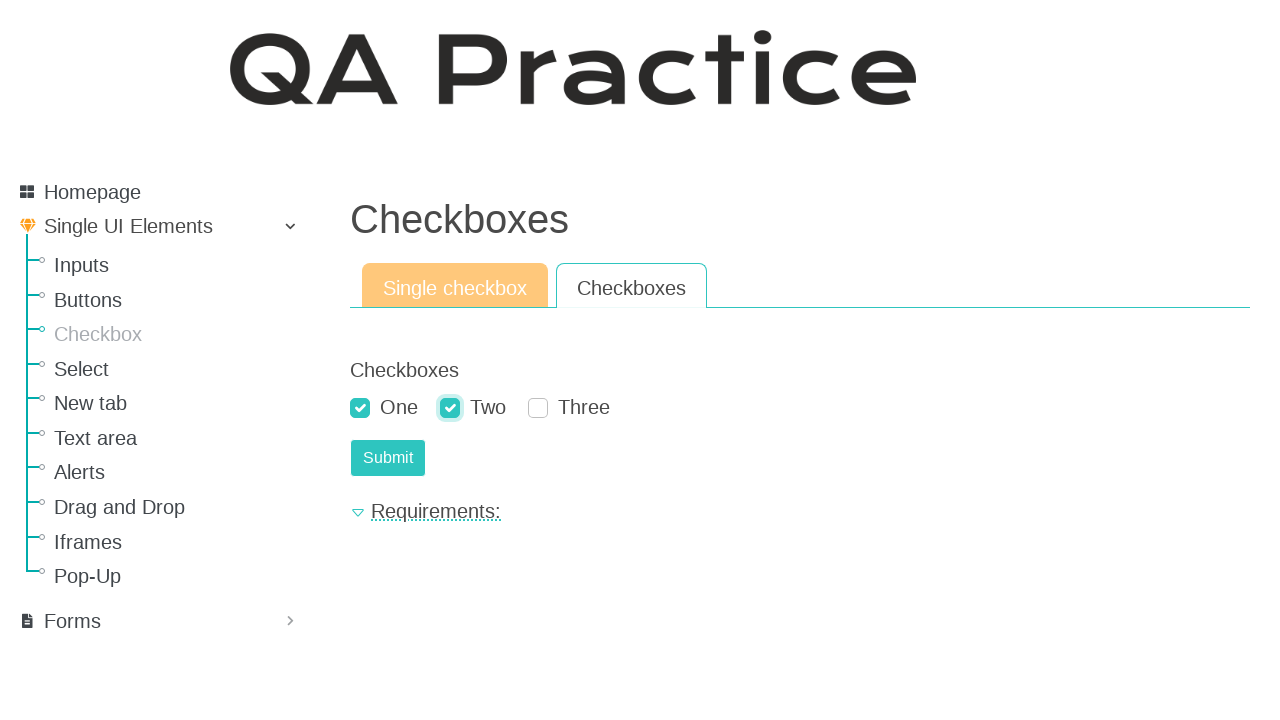

Clicked third checkbox at (538, 408) on #id_checkboxes_2
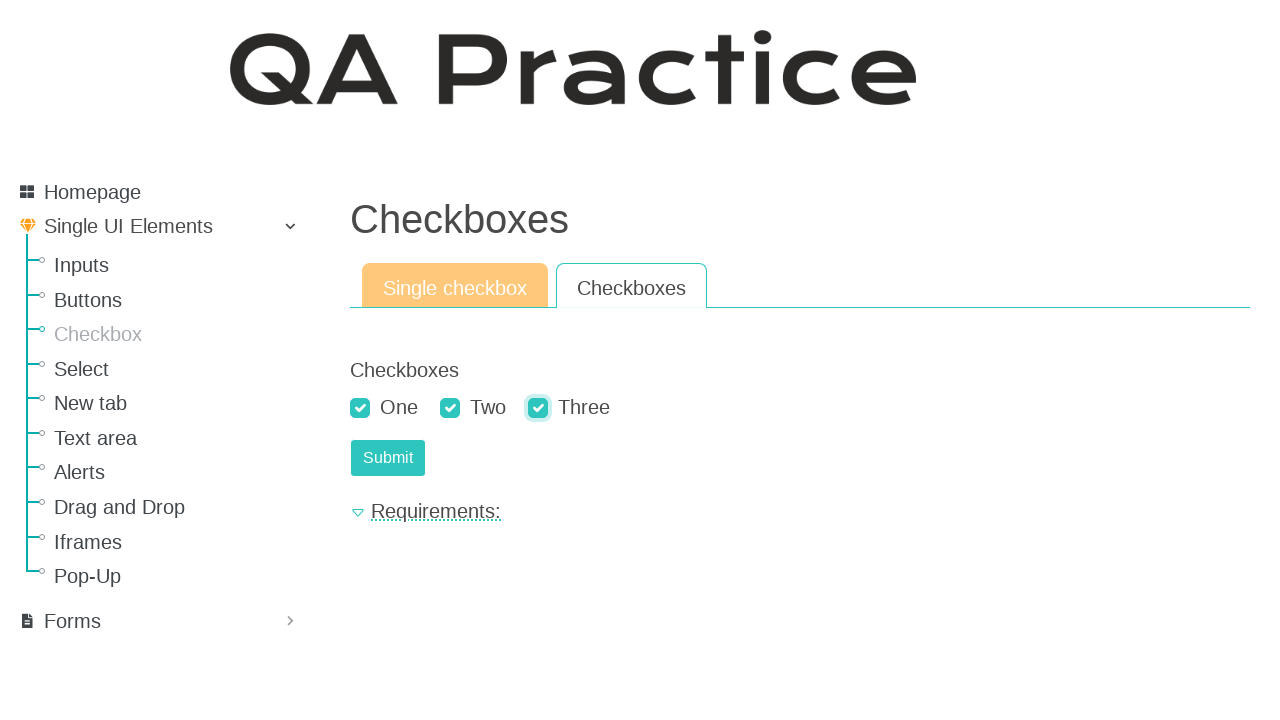

Clicked submit button to submit form with all three checkboxes selected at (388, 458) on #submit-id-submit
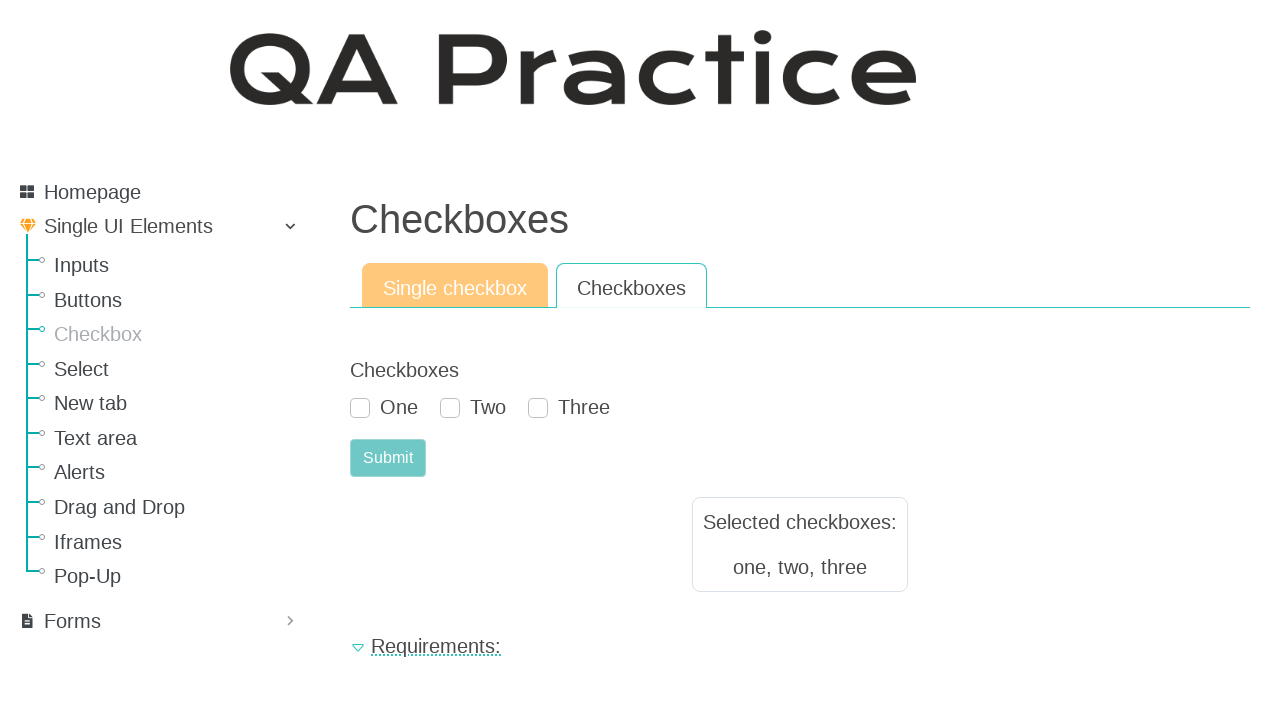

Result element appeared on page
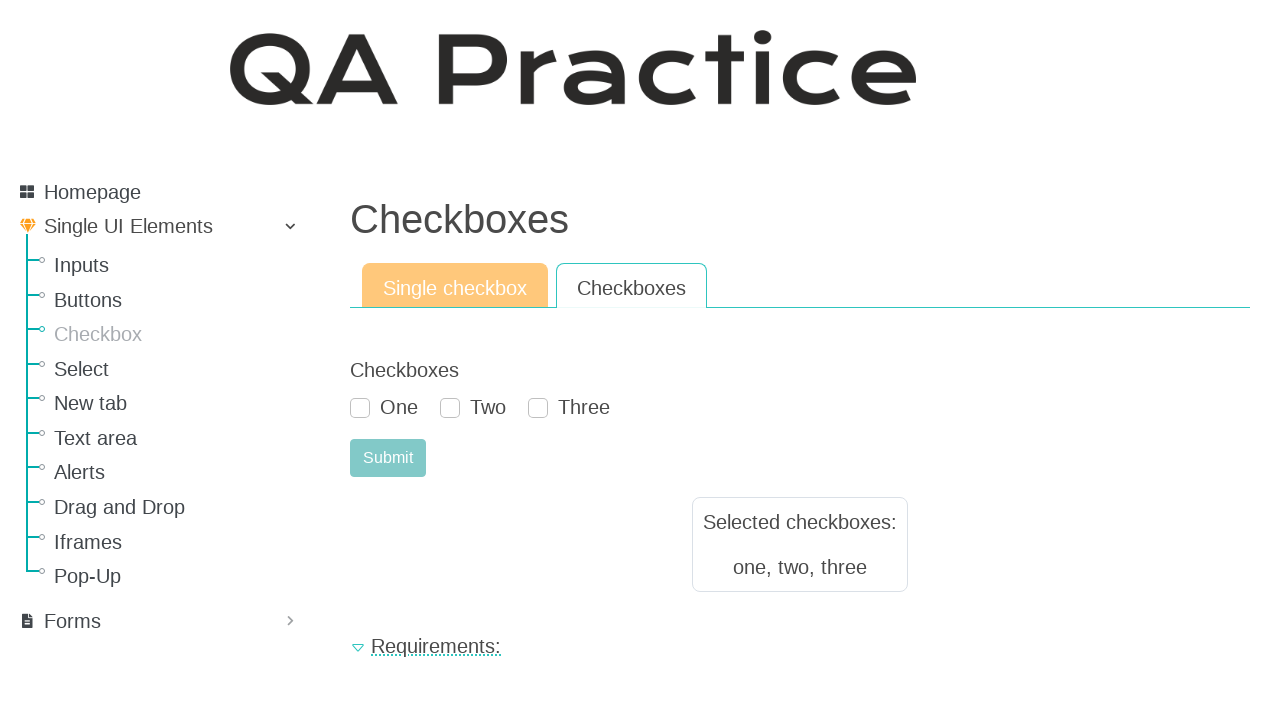

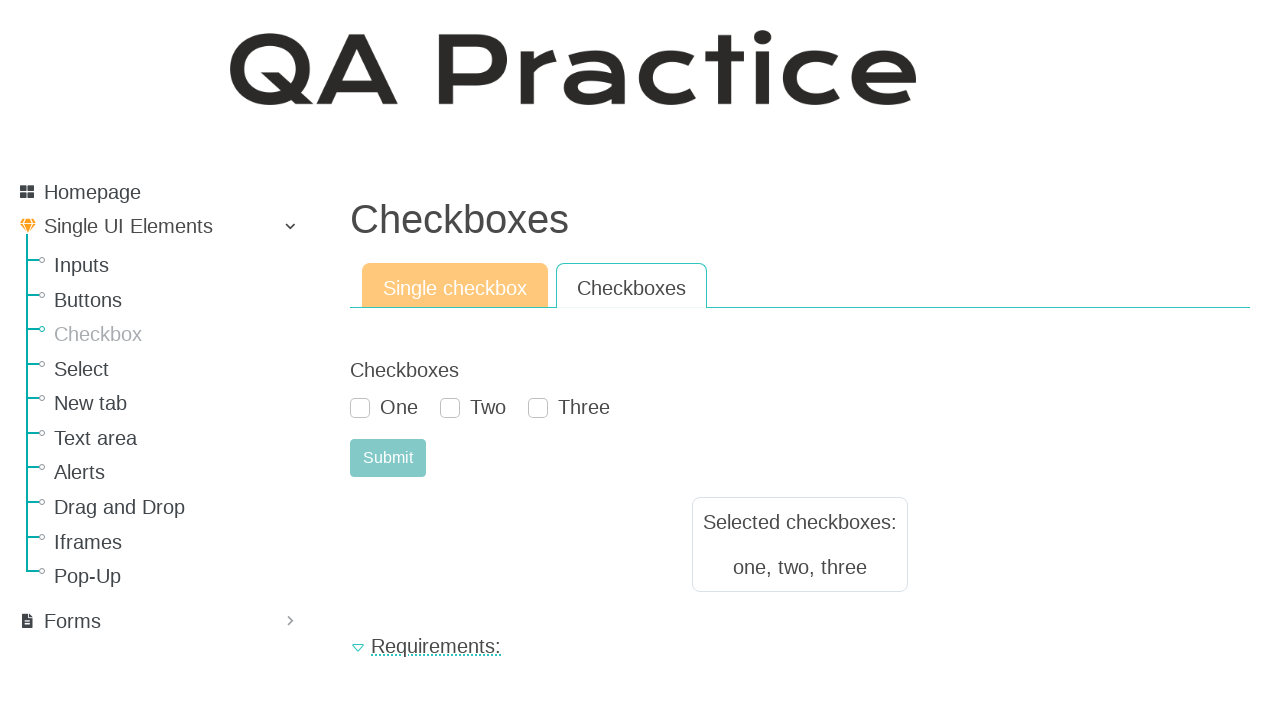